Tests the stock search functionality on Morningstar India by entering a company name in the search box and selecting the matching result from the dropdown

Starting URL: https://www.morningstar.in/stocks/0p0000bp7x/bse-itc-ltd/overview.aspx

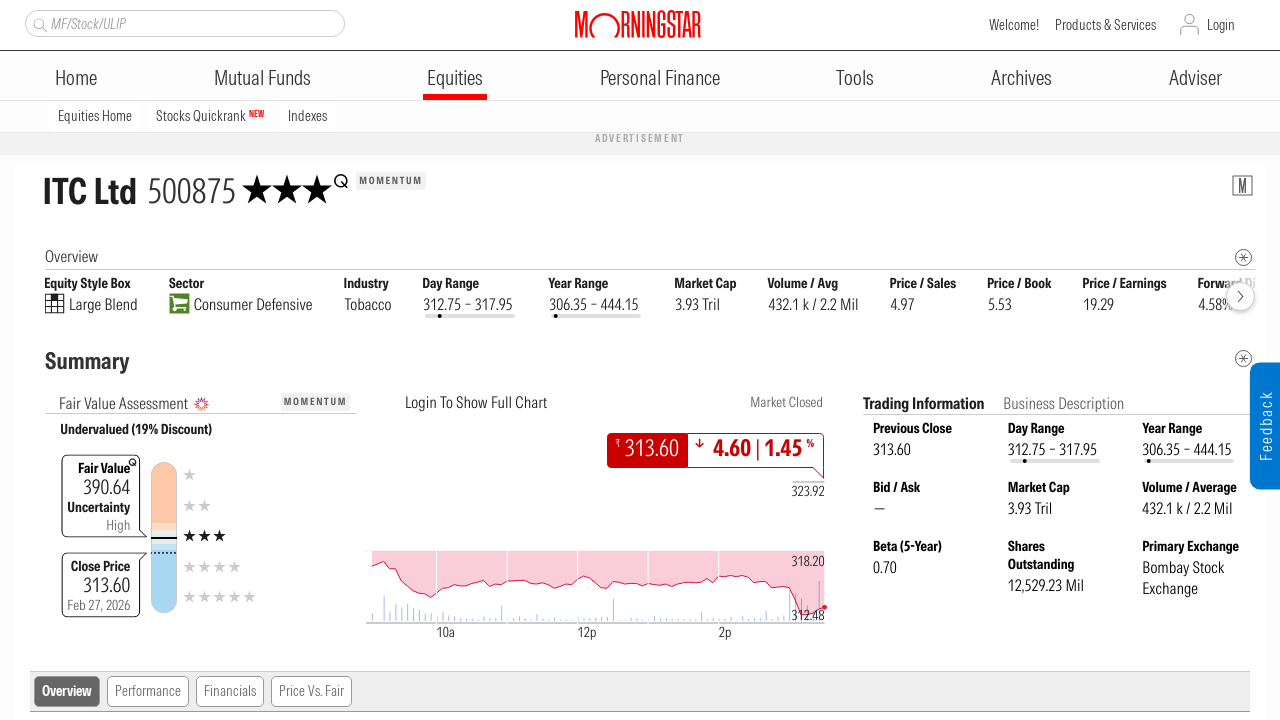

Search input field loaded on Morningstar India stocks page
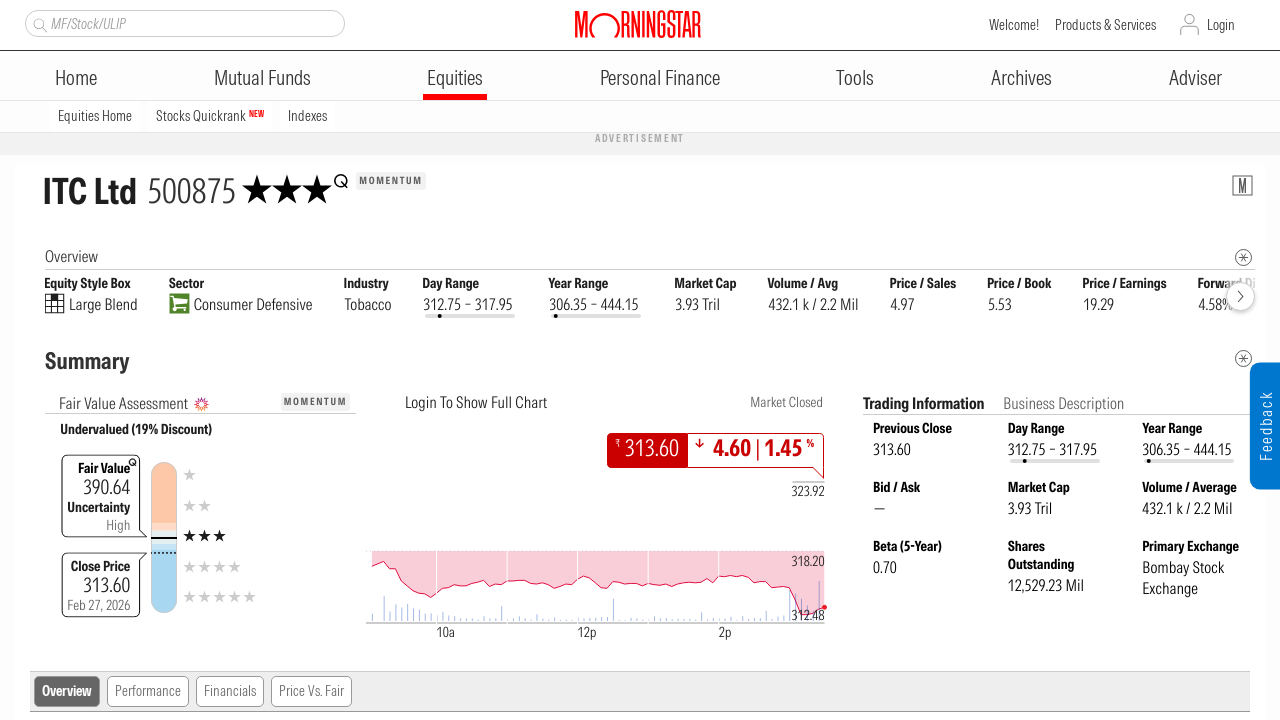

Entered 'Hindustan Unilever Ltd' in search field on input[placeholder='Quote']
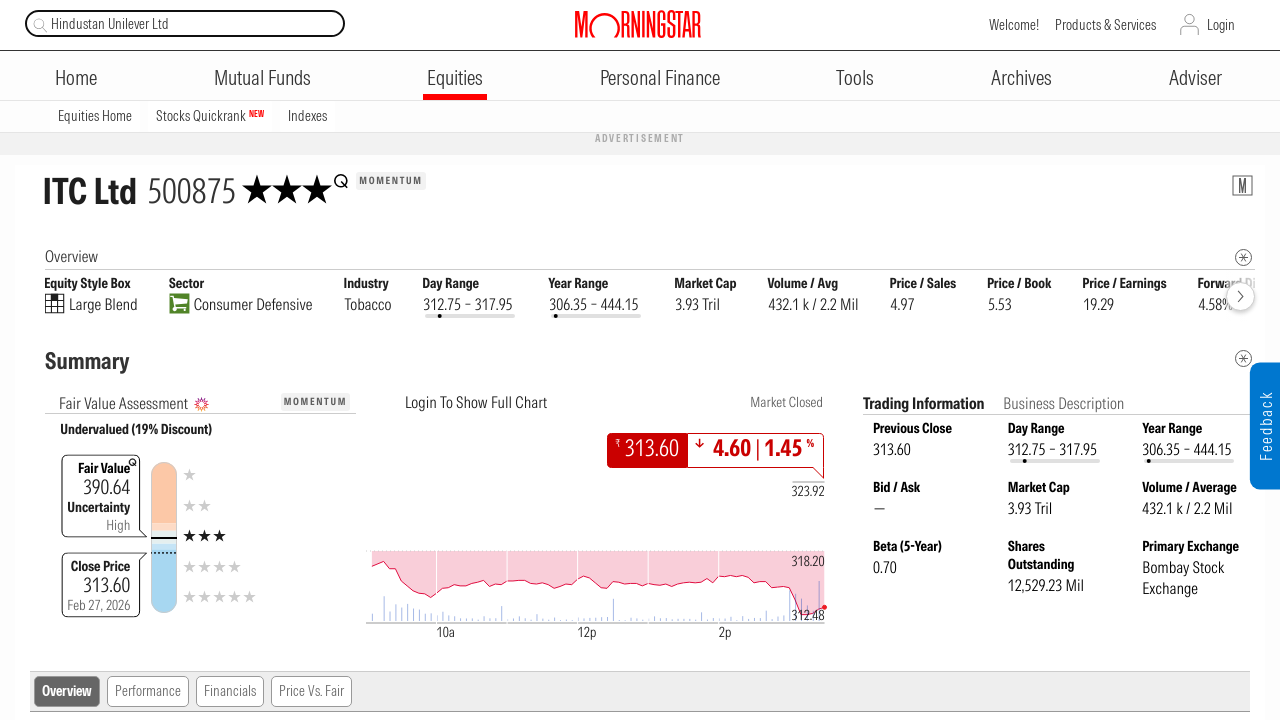

Search results dropdown appeared with matching stock result
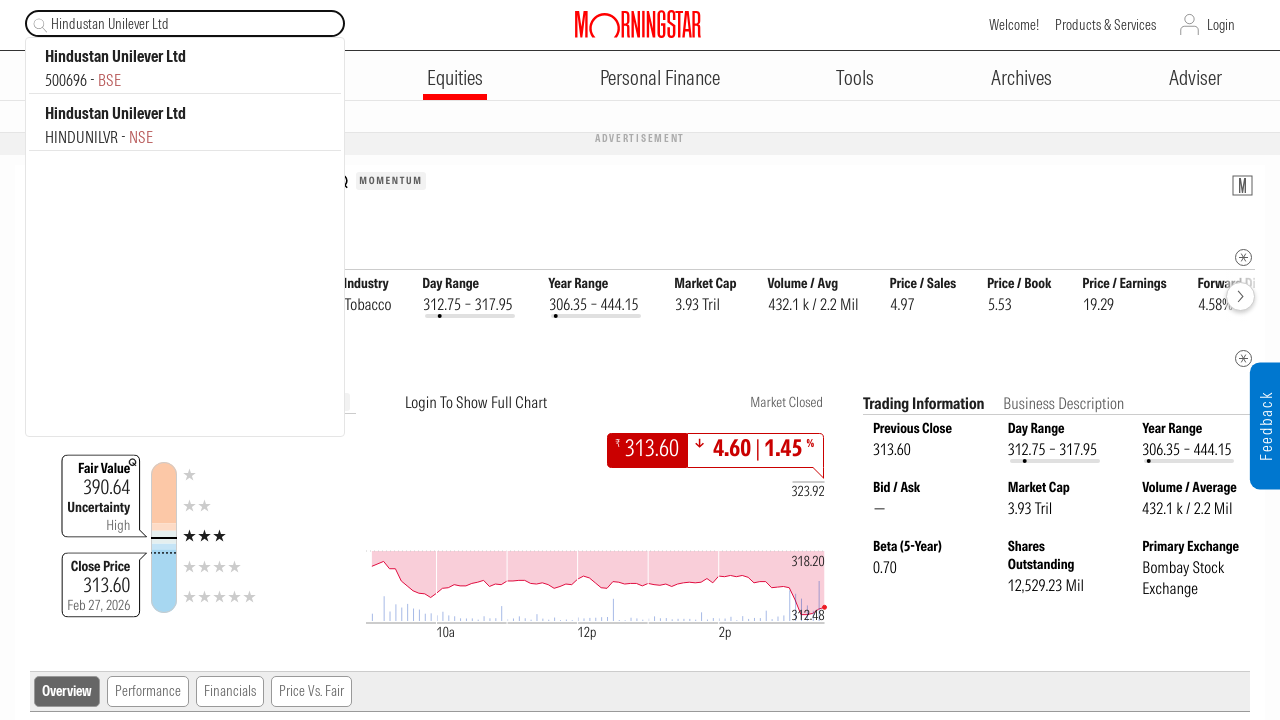

Selected matching stock result from dropdown (500696 - Hindustan Unilever Ltd) at (185, 80) on xpath=//div[contains(text(),'500696')]
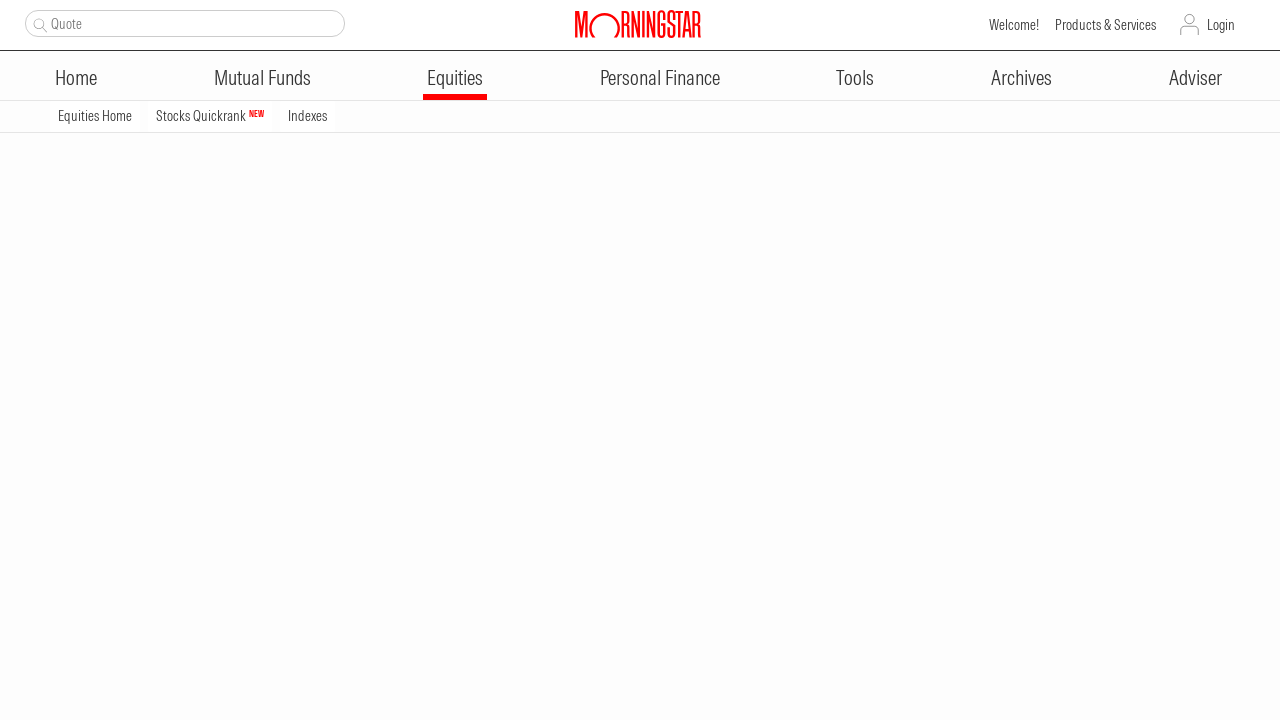

Stock details page loaded successfully
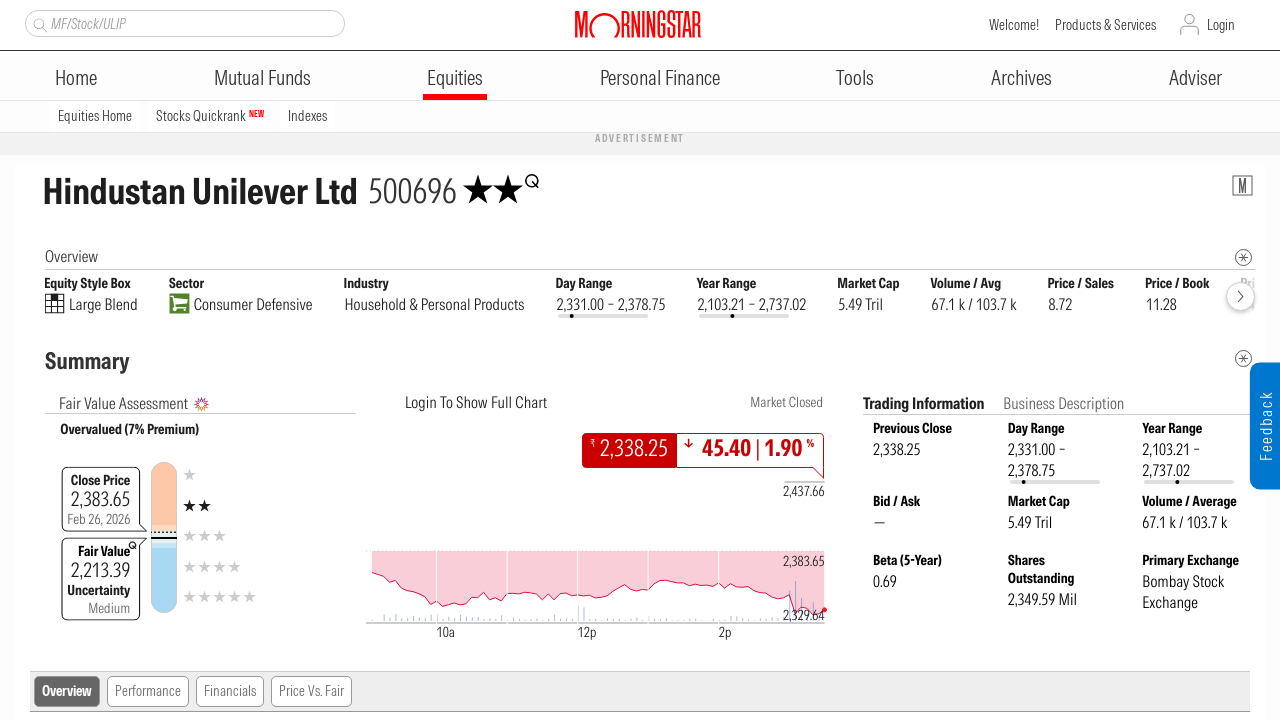

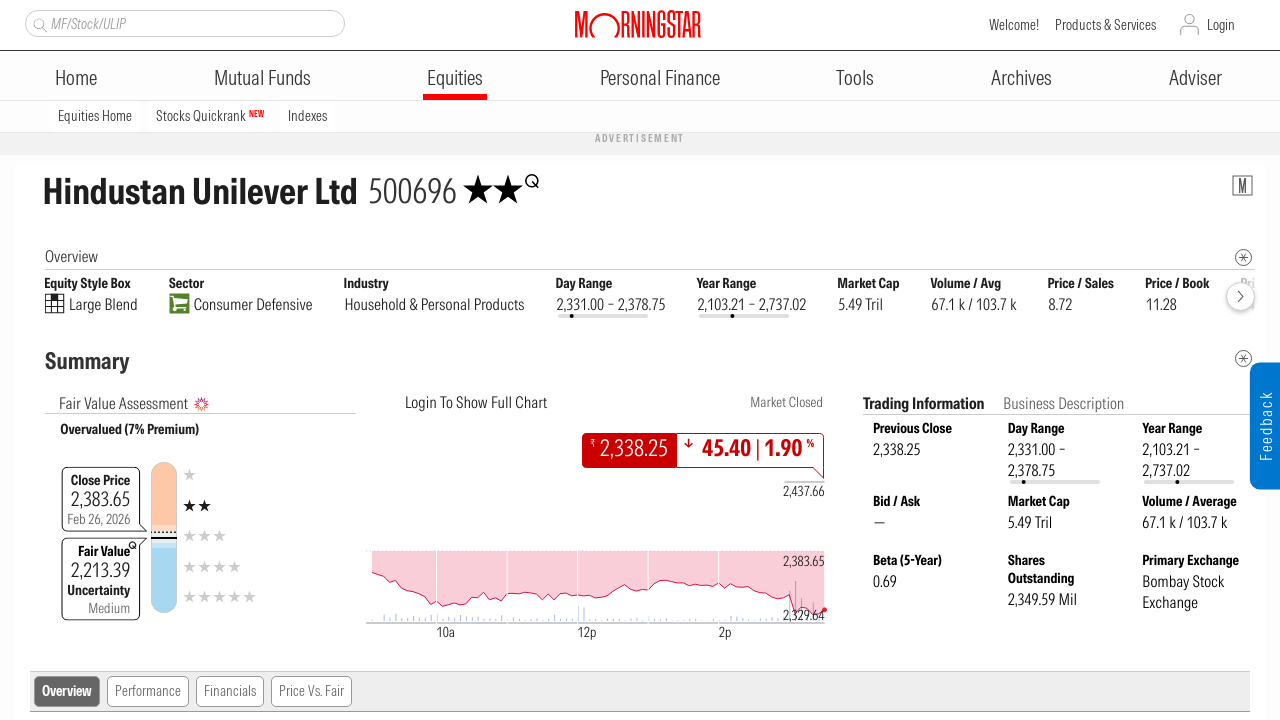